Tests the droppable functionality by dragging an element and dropping it onto a target area

Starting URL: https://jqueryui.com/droppable/

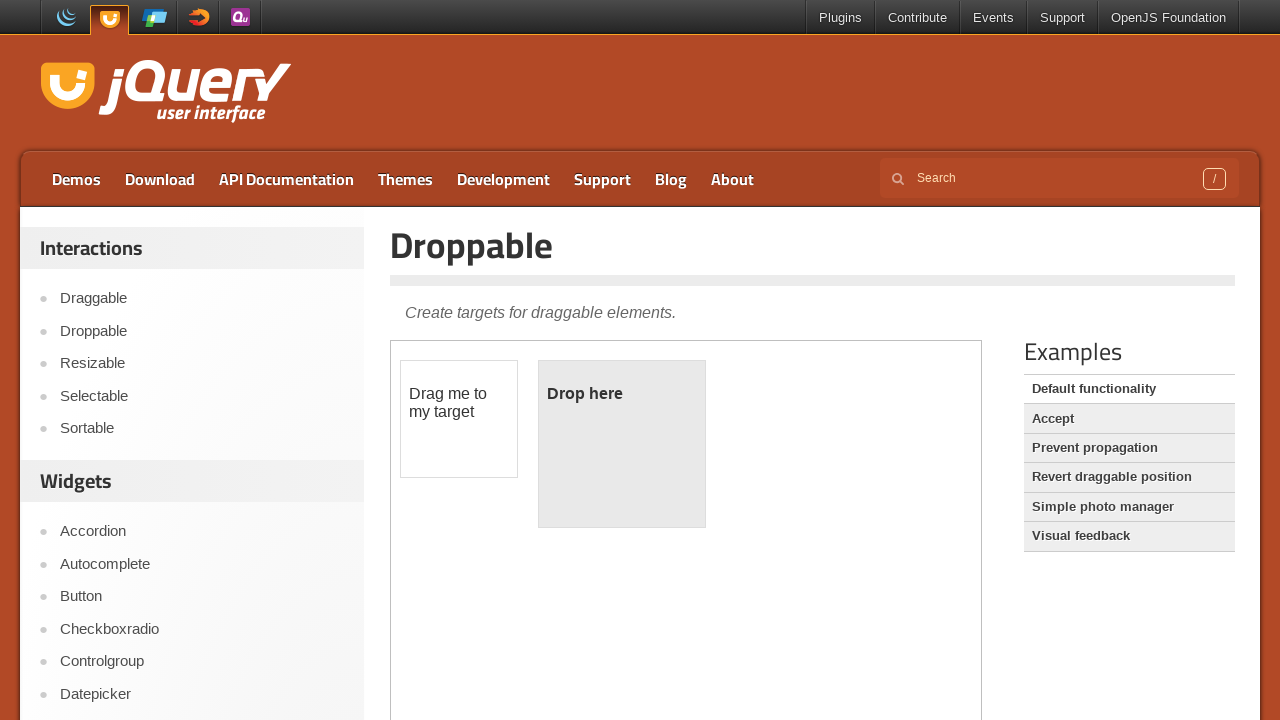

Located demo iframe for droppable test
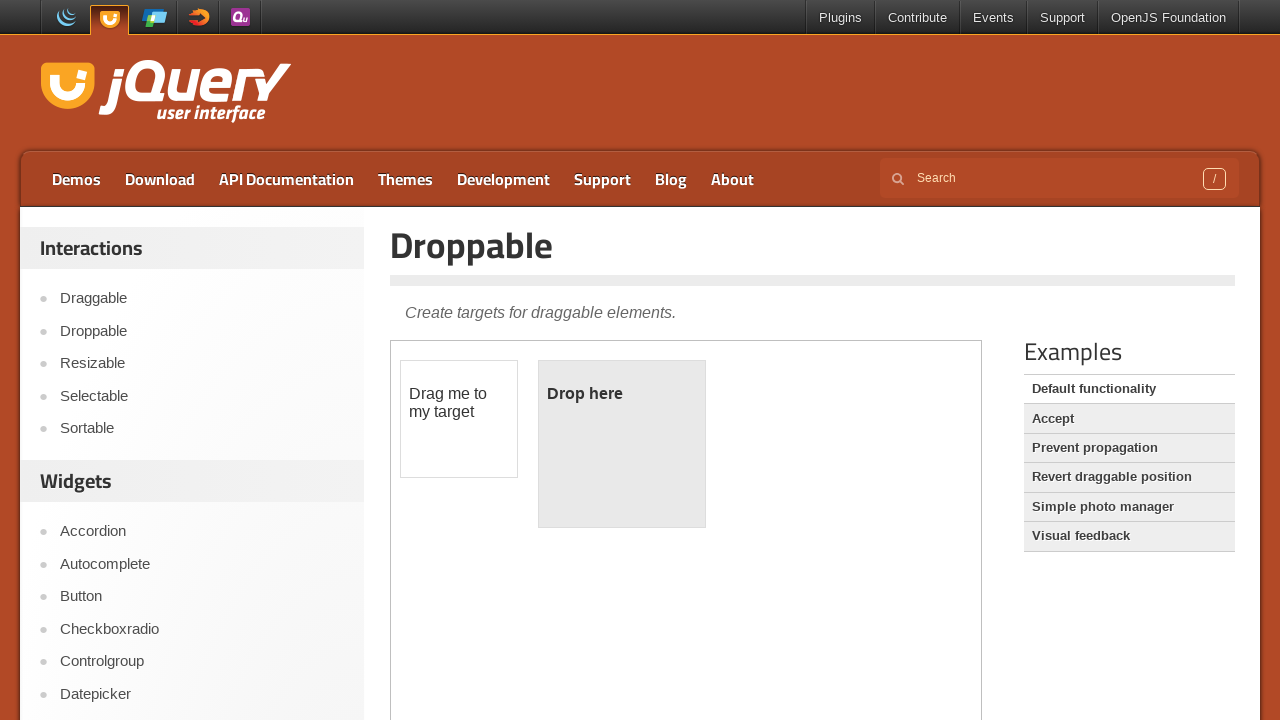

Located draggable element
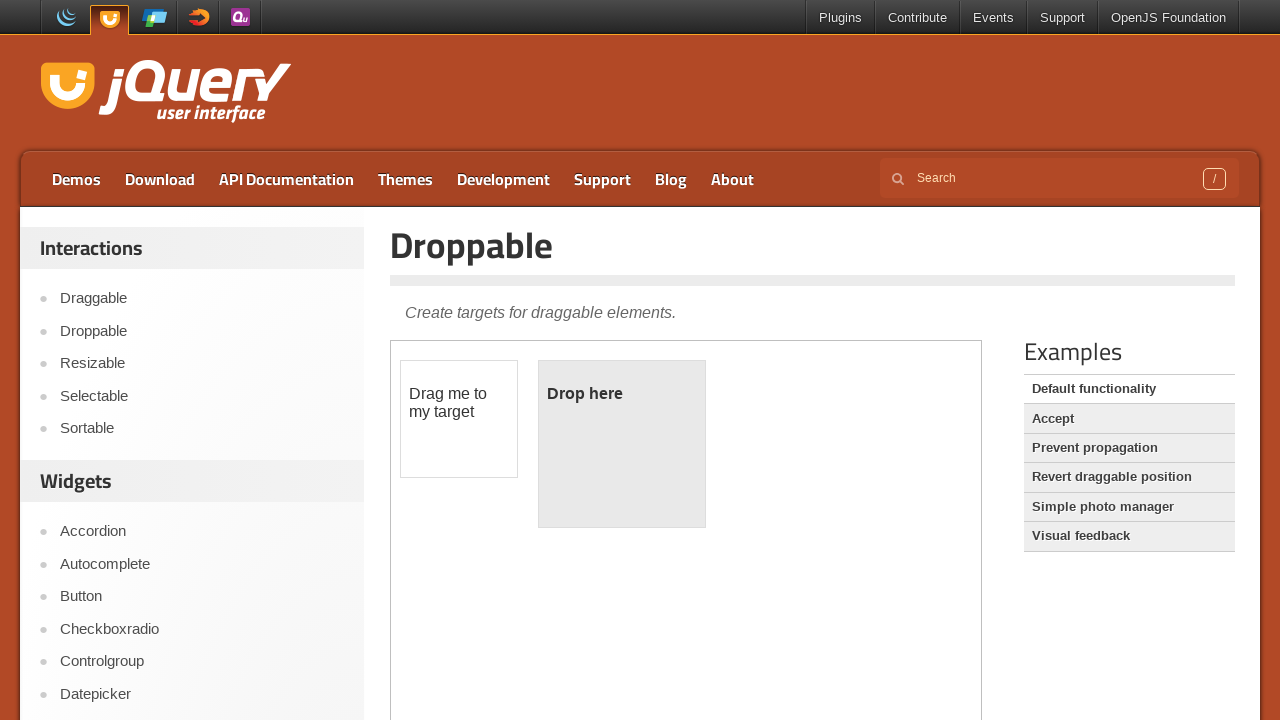

Located droppable target area
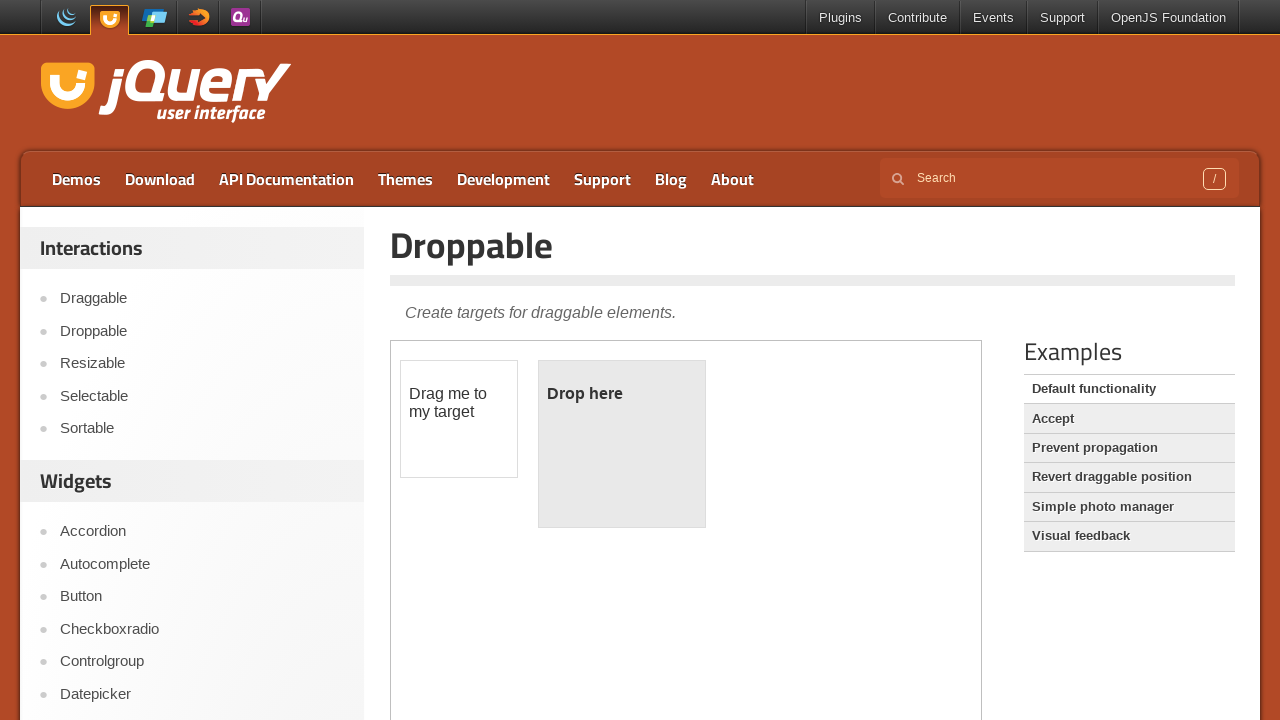

Dragged element onto droppable target area at (622, 444)
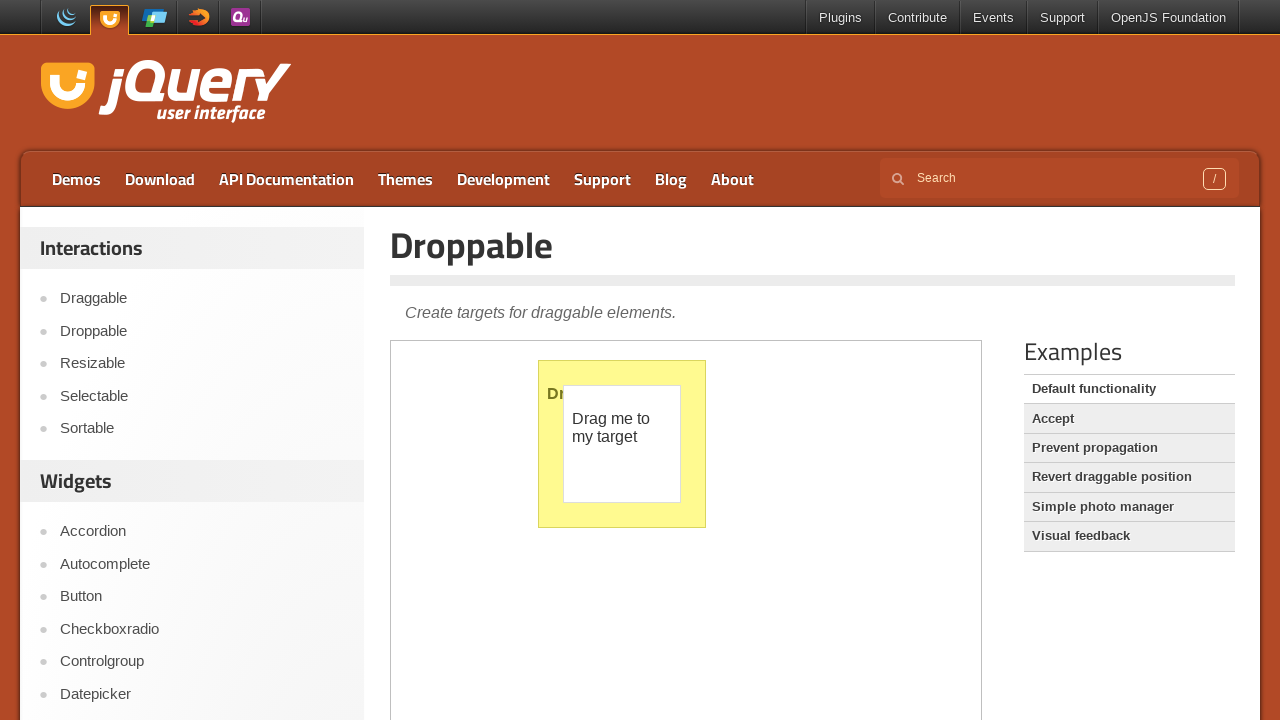

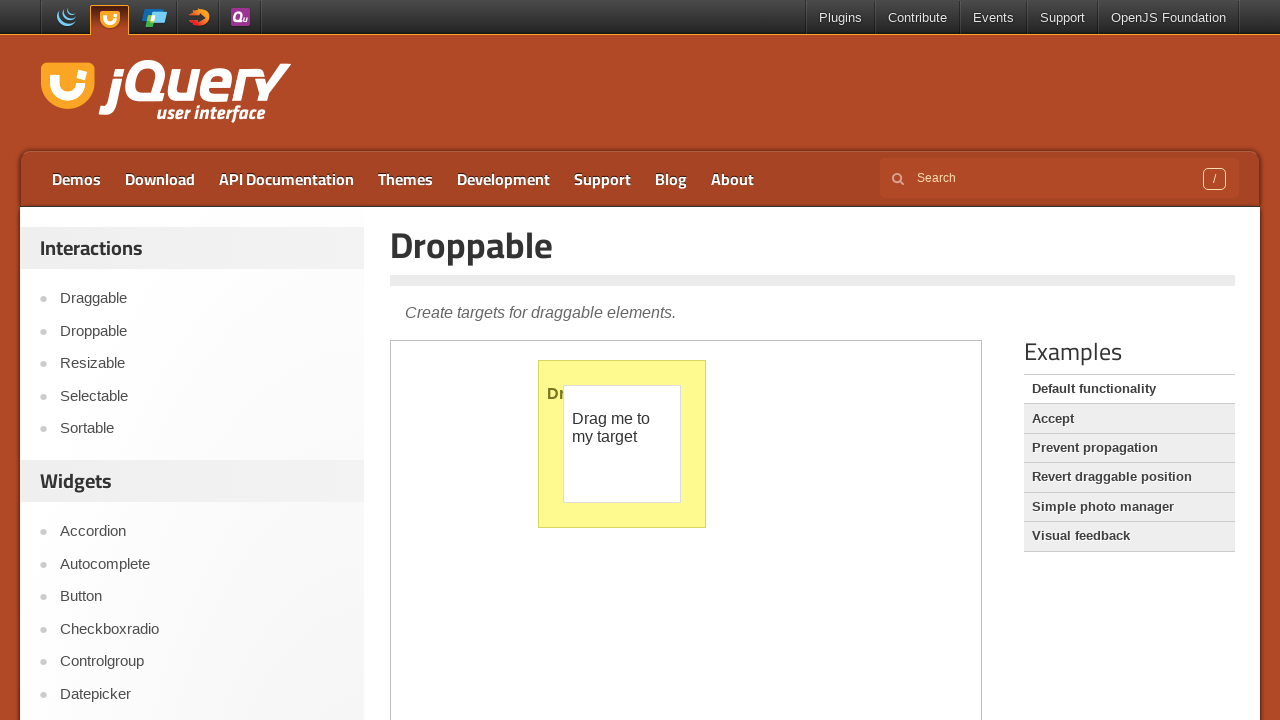